Tests clicking a primary button on the UI Testing Playground's class attribute challenge page, which tests the ability to find elements by class name when multiple classes are present.

Starting URL: http://uitestingplayground.com/classattr

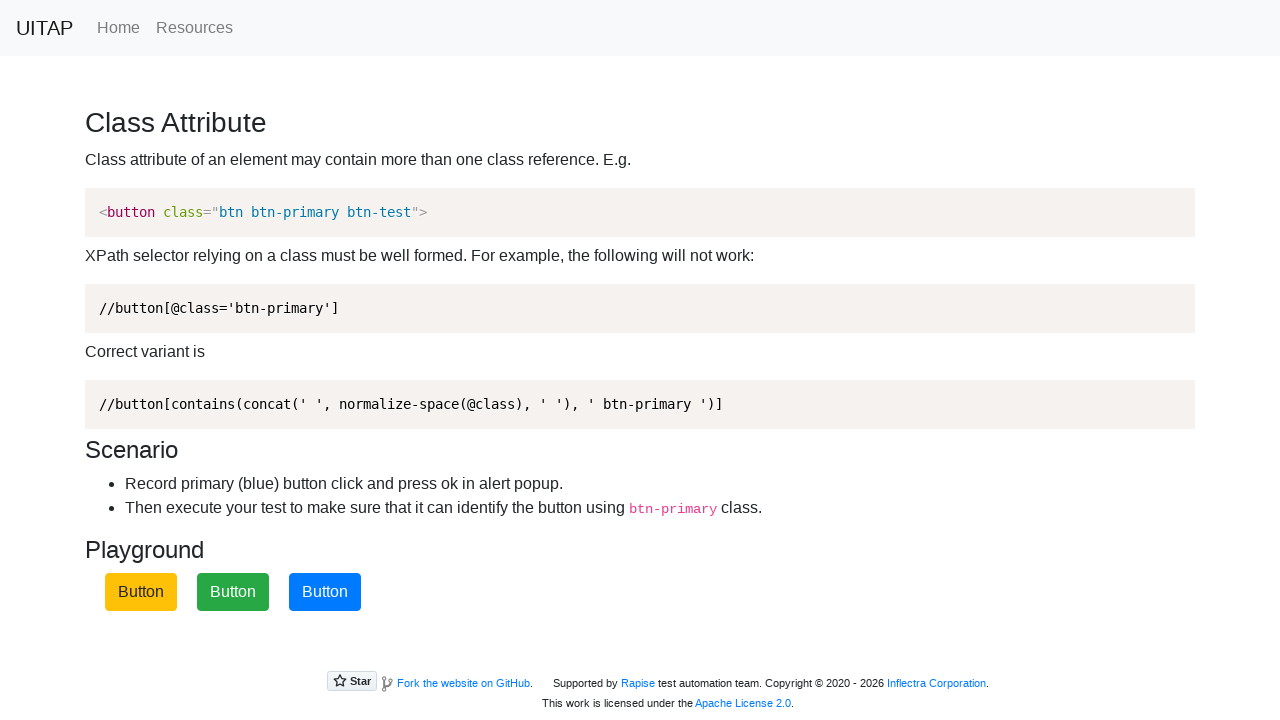

Clicked primary button by class name '.btn-primary' at (325, 592) on .btn-primary
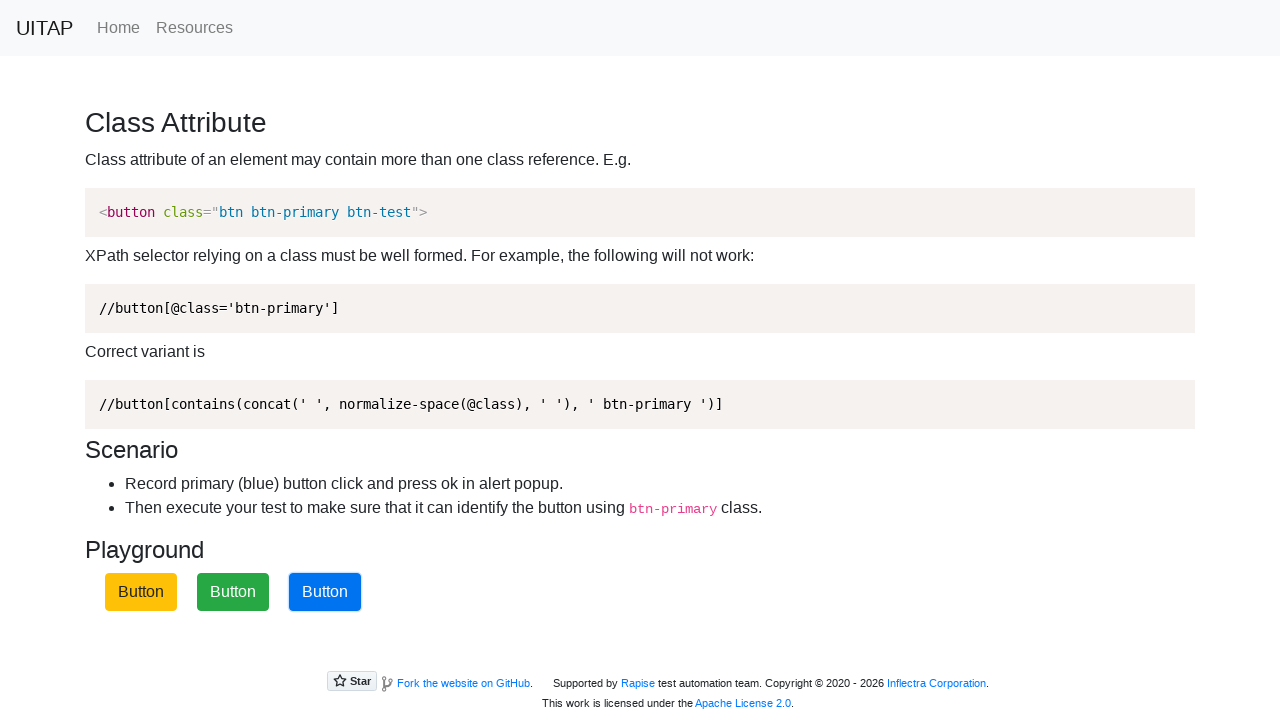

Waited 1 second to observe result
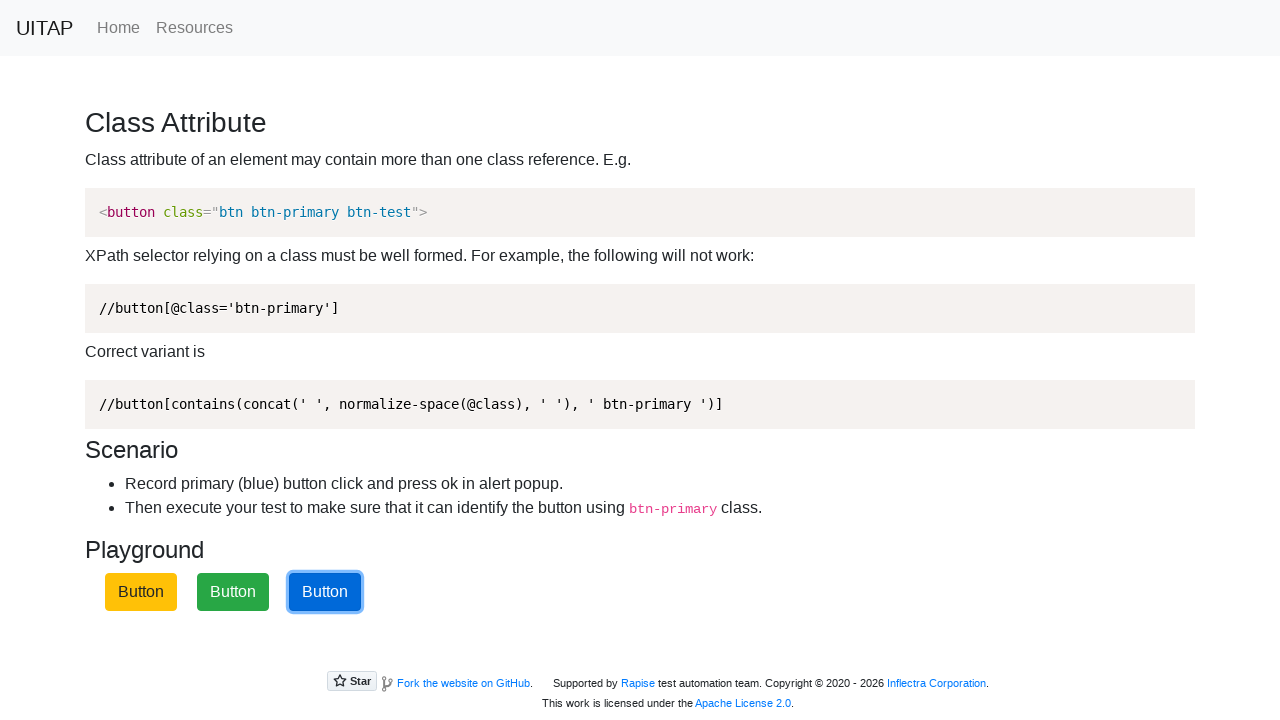

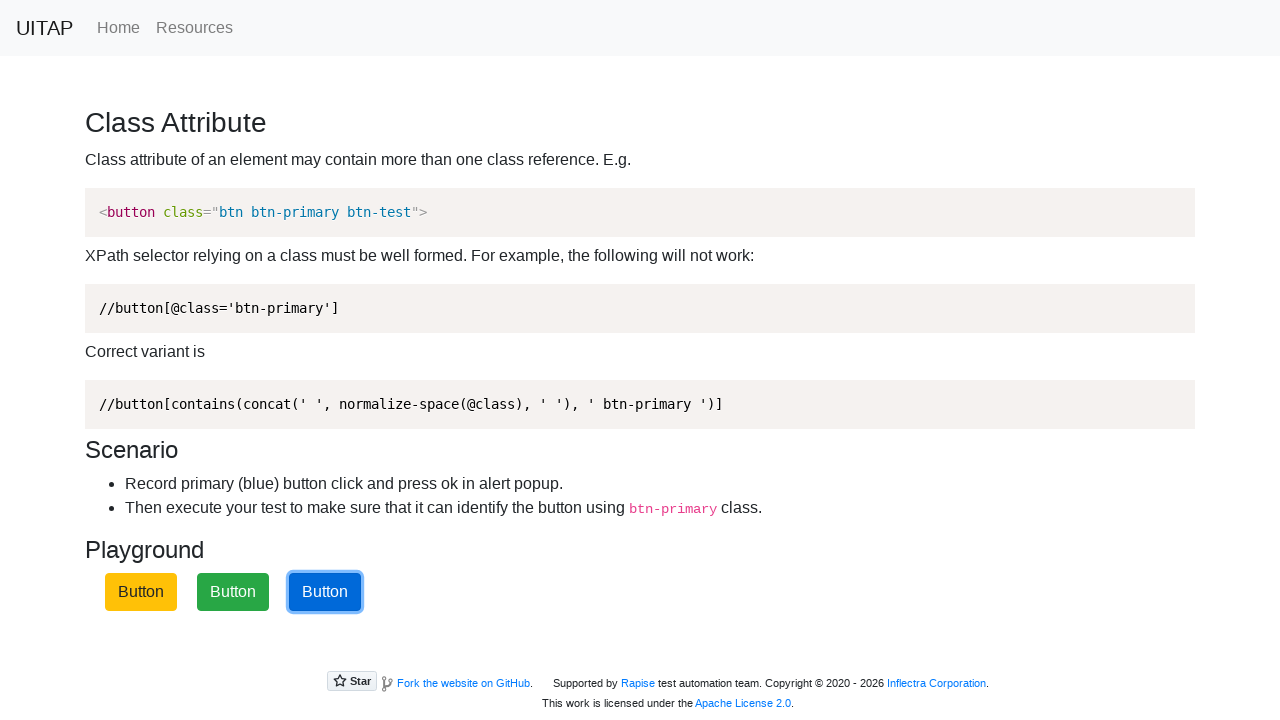